Tests GitHub search functionality by searching for "Selenide", navigating to the repository, accessing the Wiki tab, and verifying that the SoftAssertions page exists with specific code examples.

Starting URL: https://github.com/

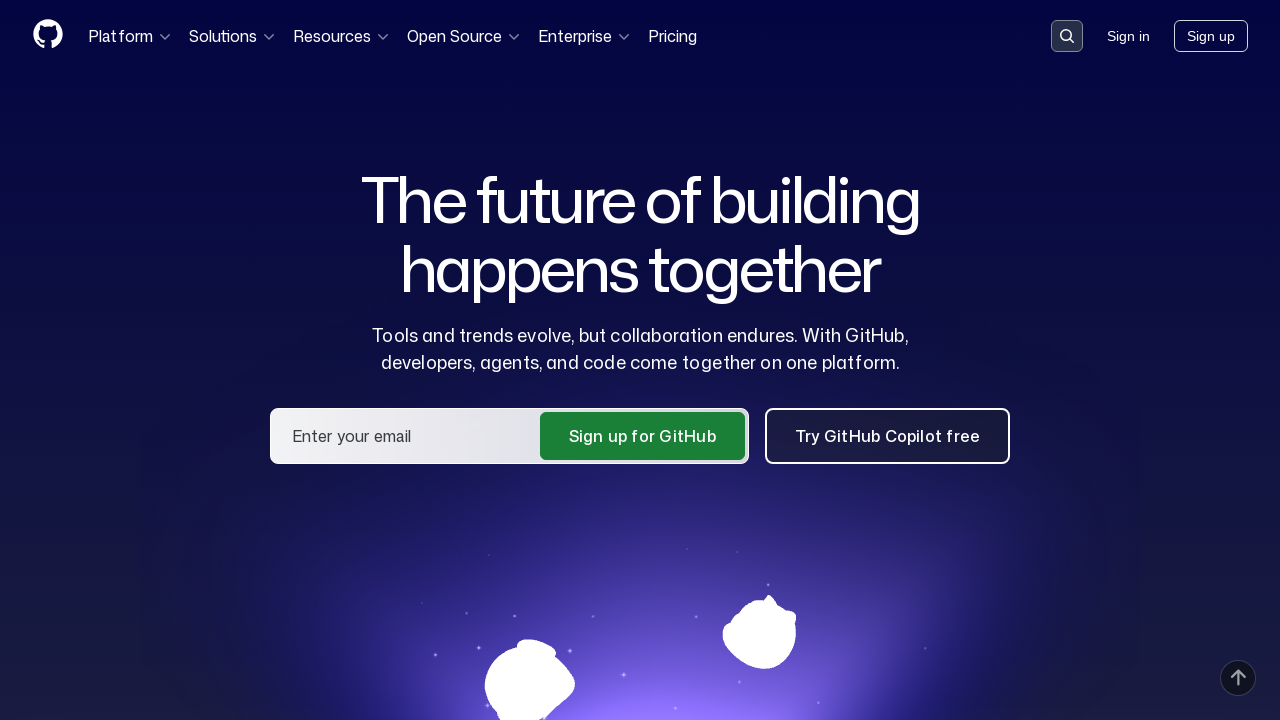

Clicked search button/field at (1067, 36) on button[data-target='qbsearch-input.inputButton']
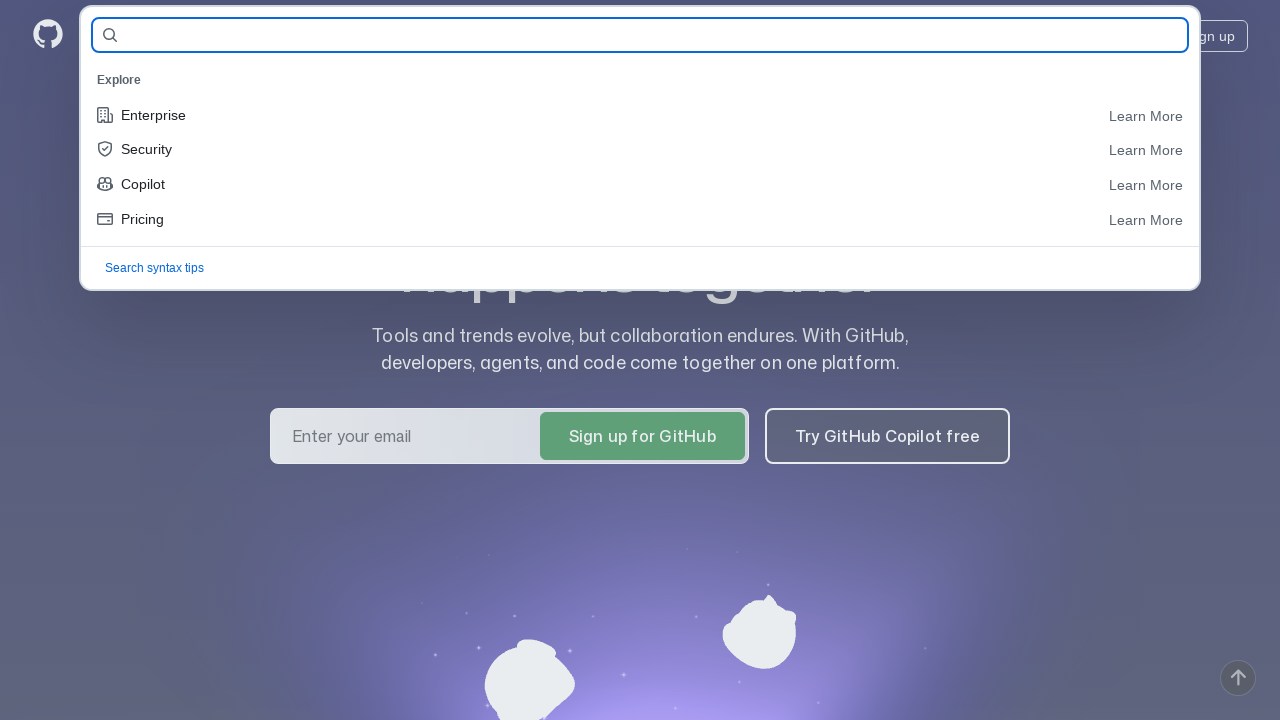

Filled search input with 'Selenide' on #query-builder-test
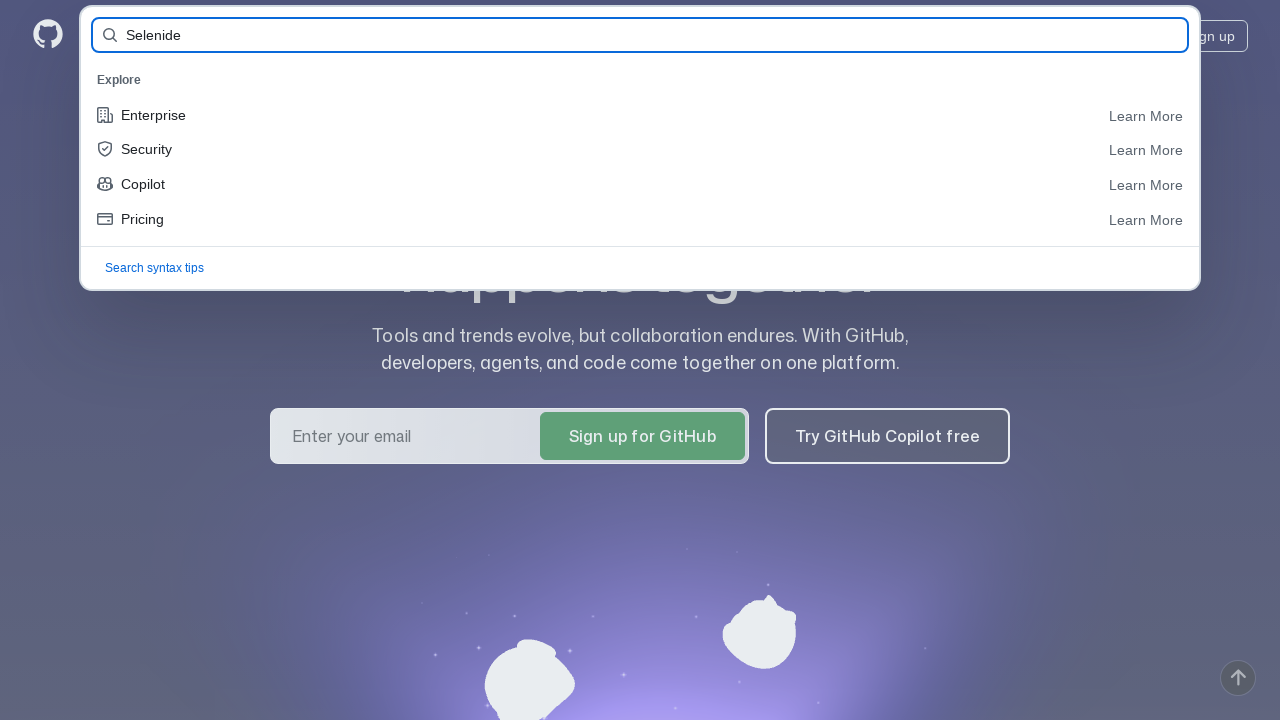

Pressed Enter to search
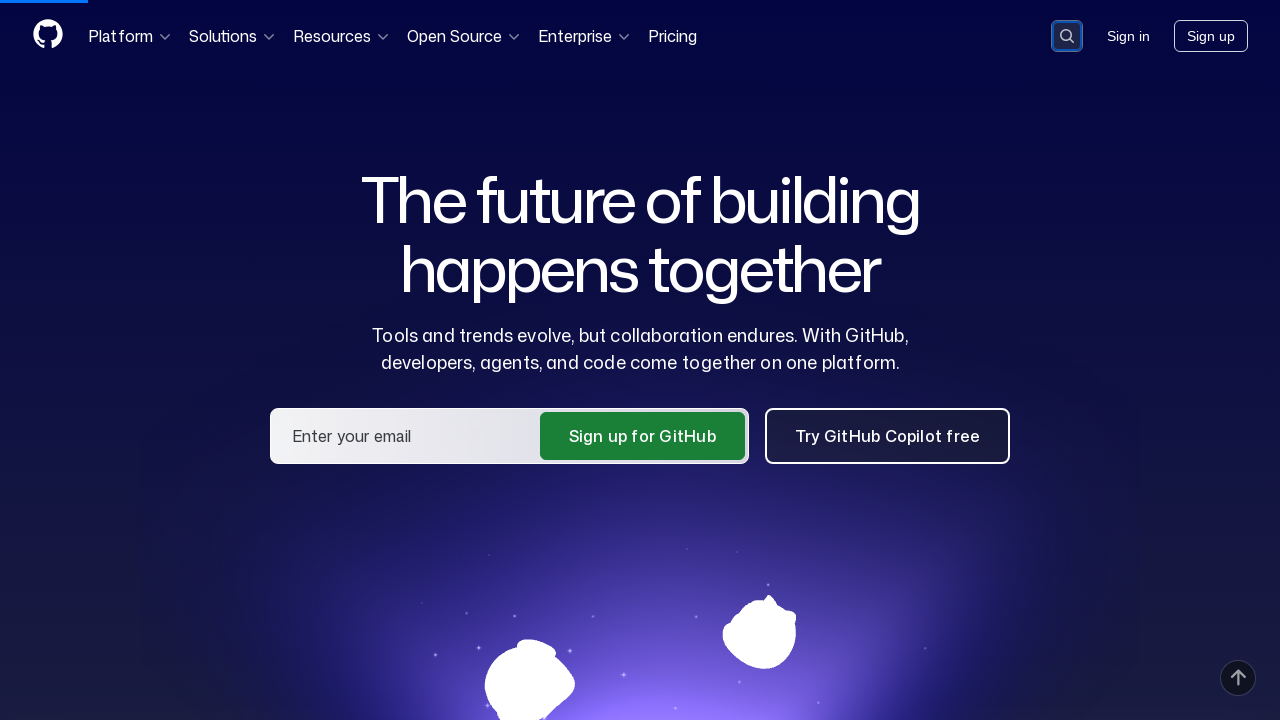

Search results list loaded
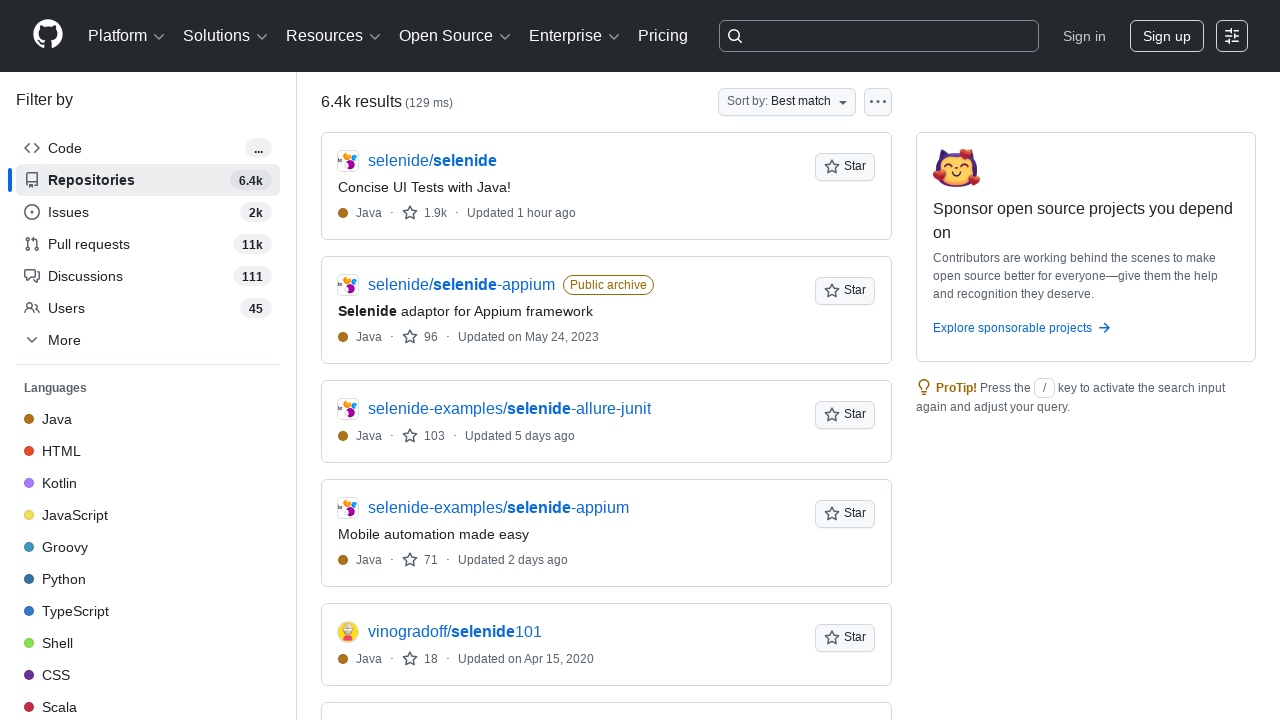

Clicked first search result link at (432, 161) on [data-testid='results-list'] a >> nth=0
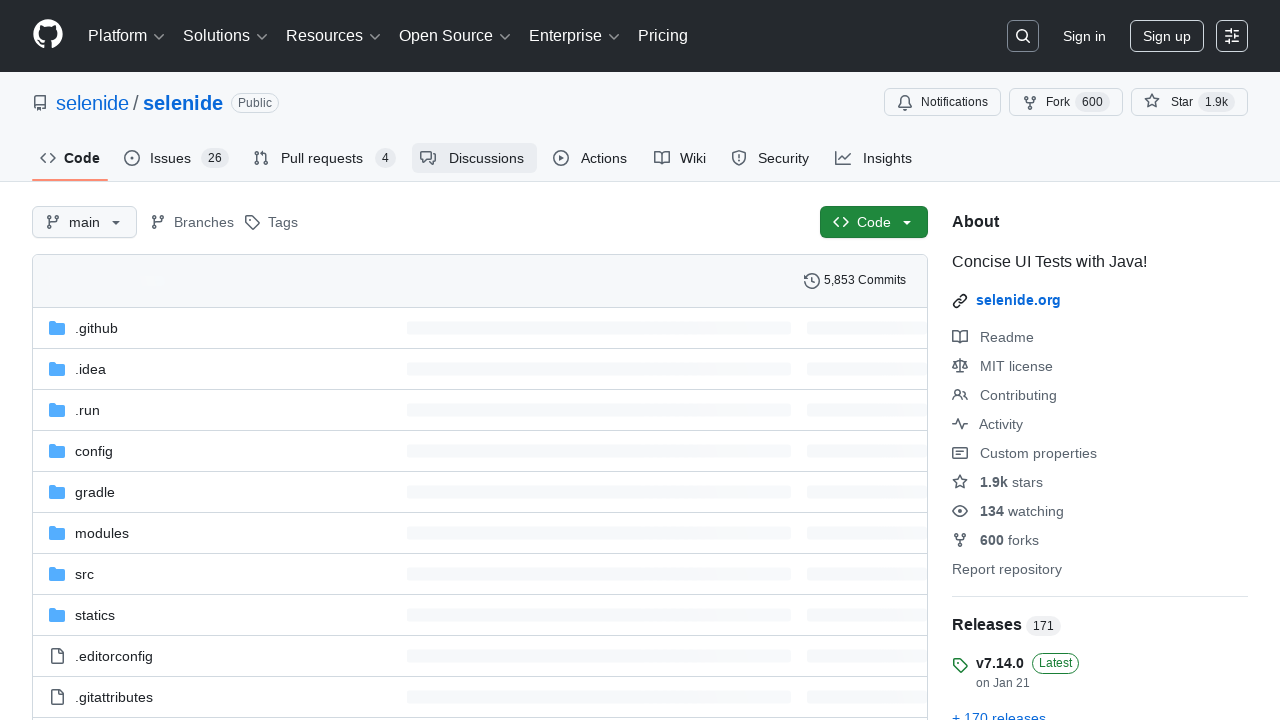

Navigated to Wiki tab at (680, 158) on #wiki-tab
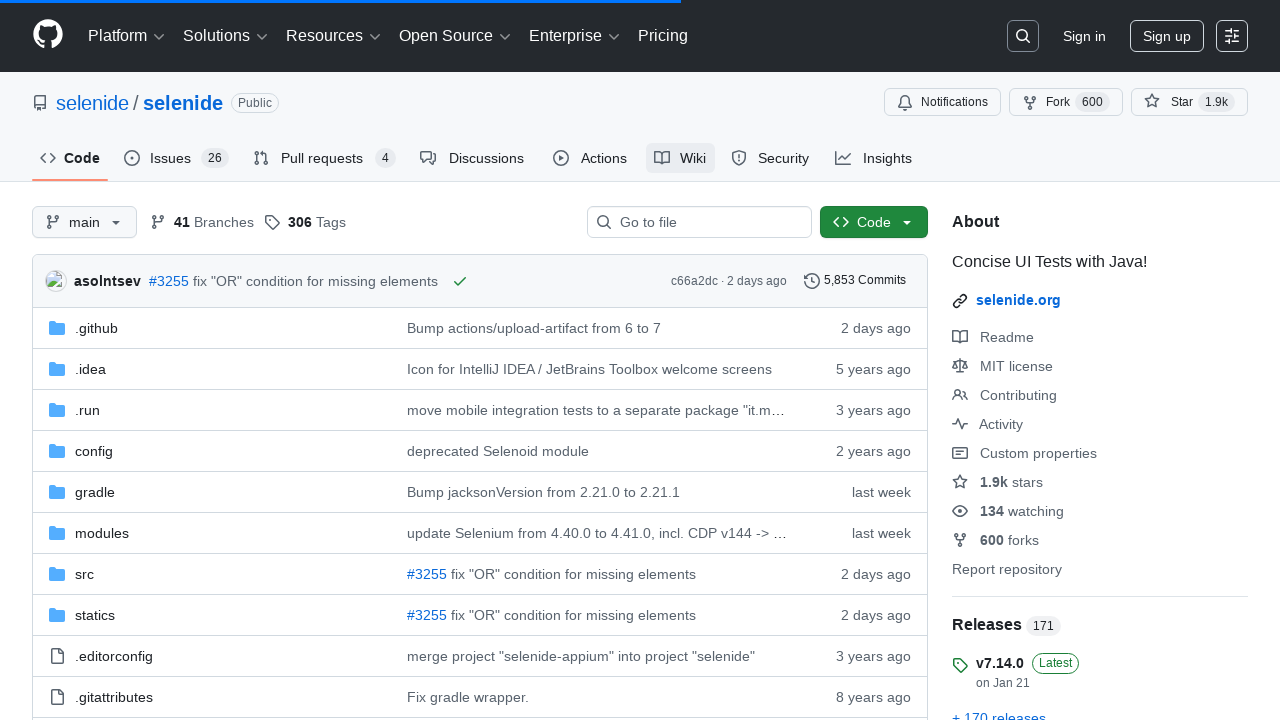

Wiki body content loaded
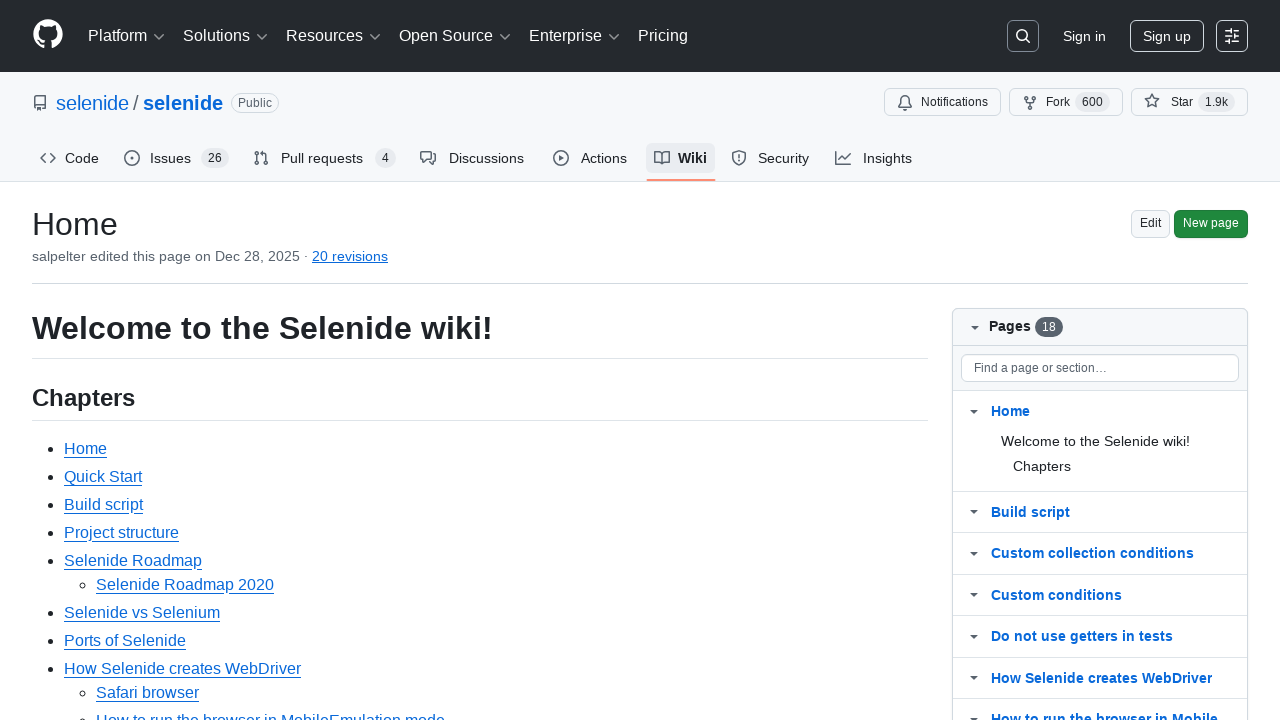

Verified 'Soft assertions' text is visible in wiki body
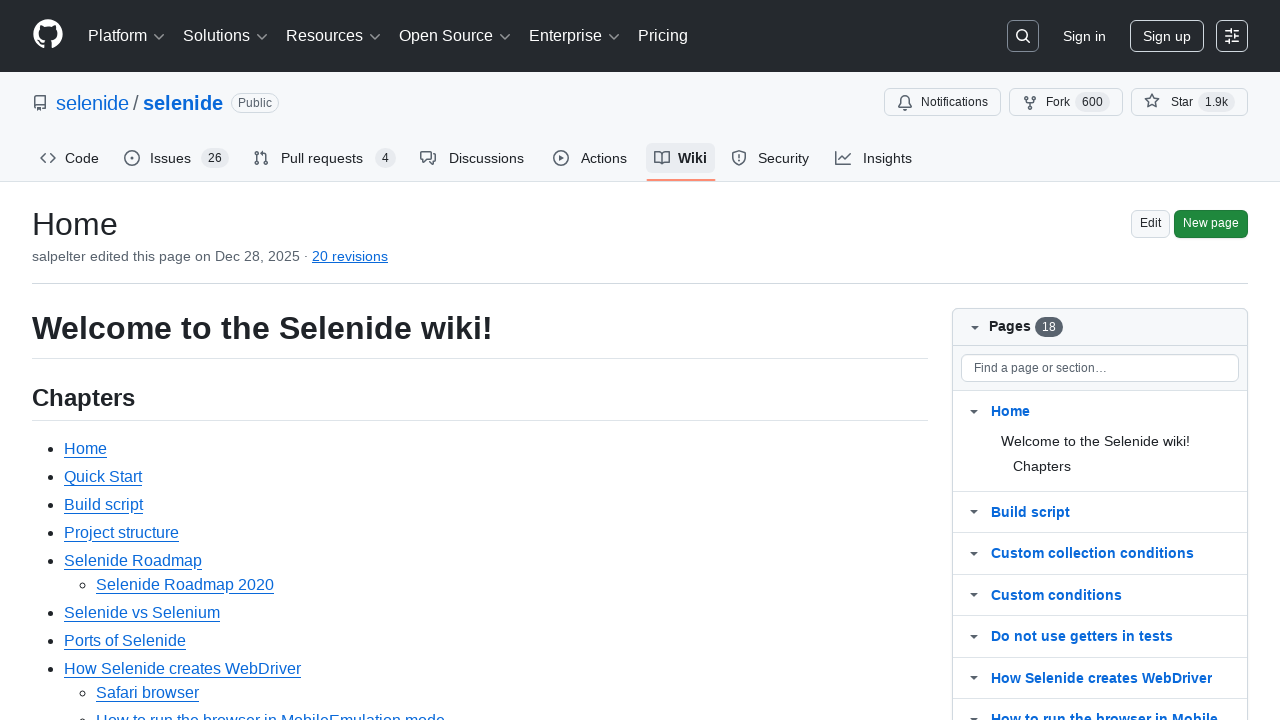

Clicked on 'Soft assertions' link at (116, 360) on text=Soft assertions
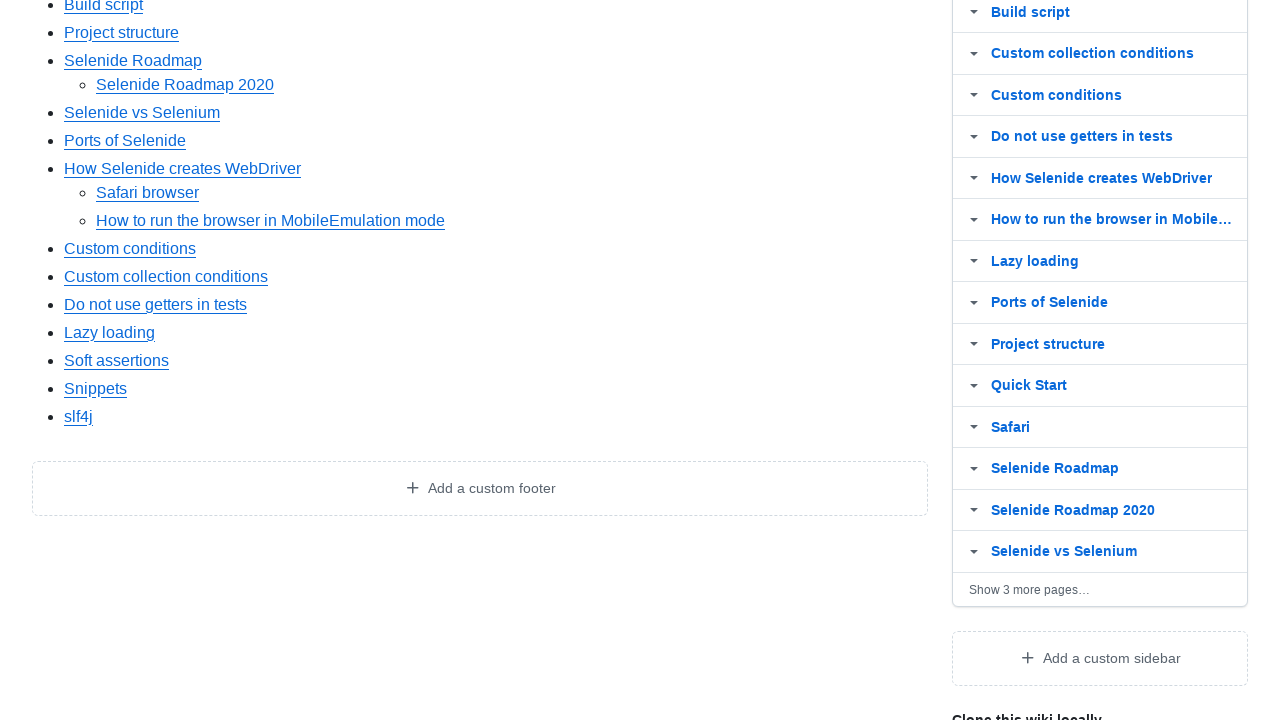

Markdown body content loaded
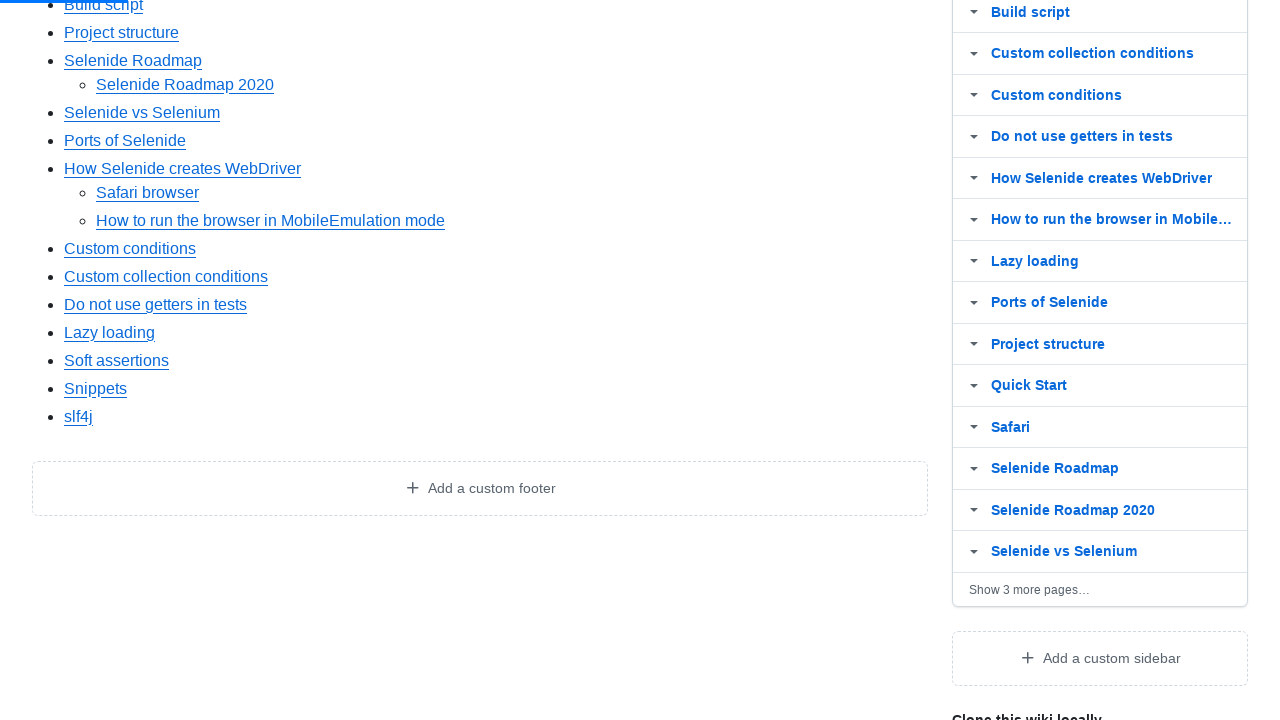

Verified code example with '@Listeners({ SoftAsserts.class})' is visible
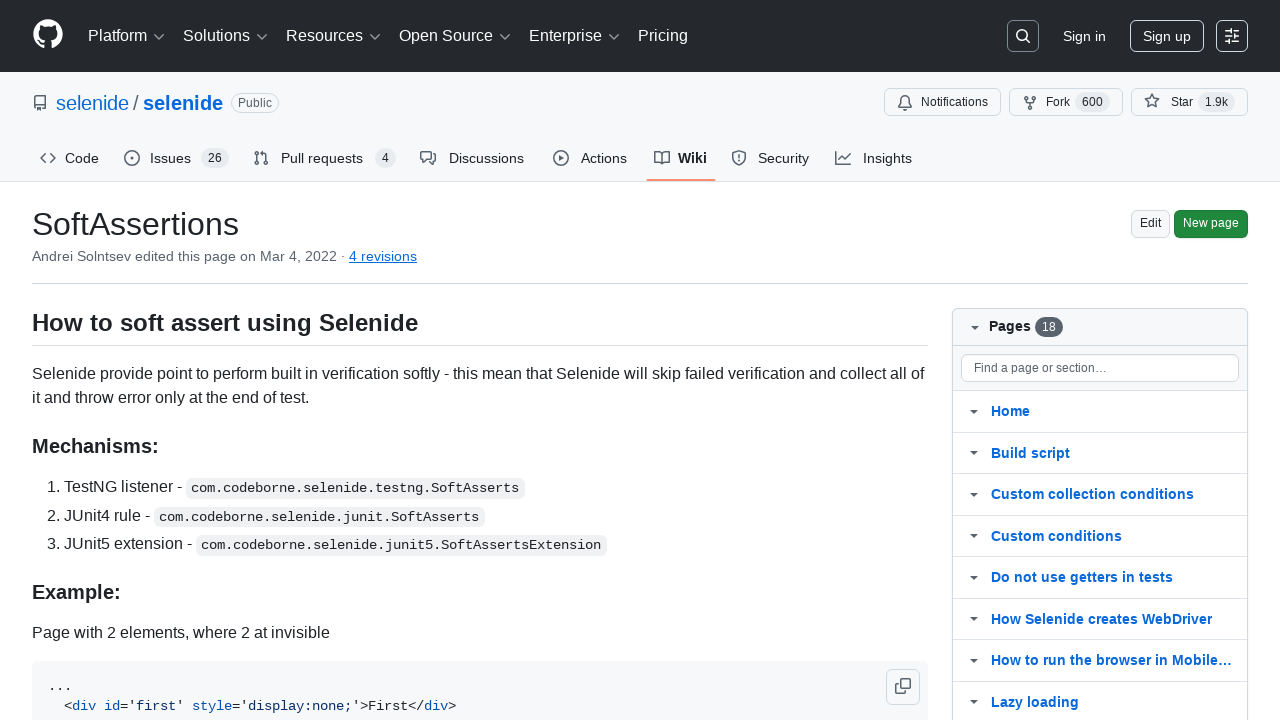

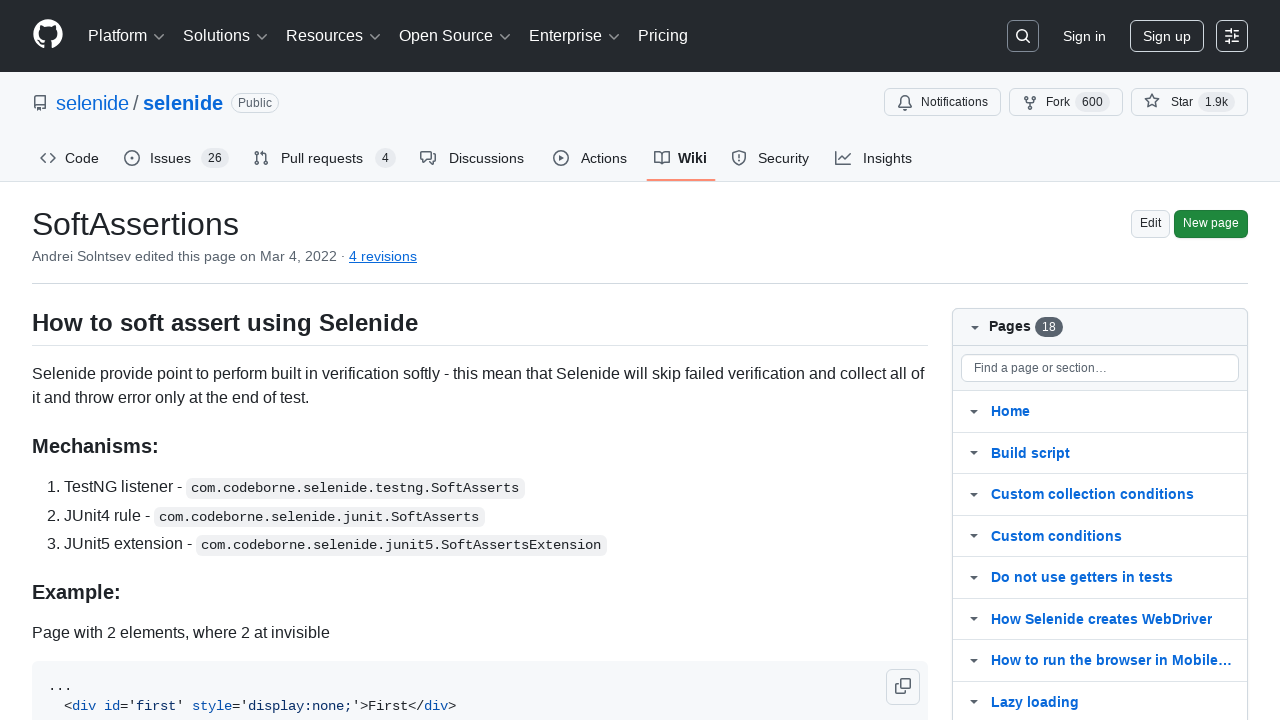